Navigates through web tables, extracts table information, and switches to a subject topper table view

Starting URL: https://web-locators-static-site-qa.vercel.app/Web%20Table

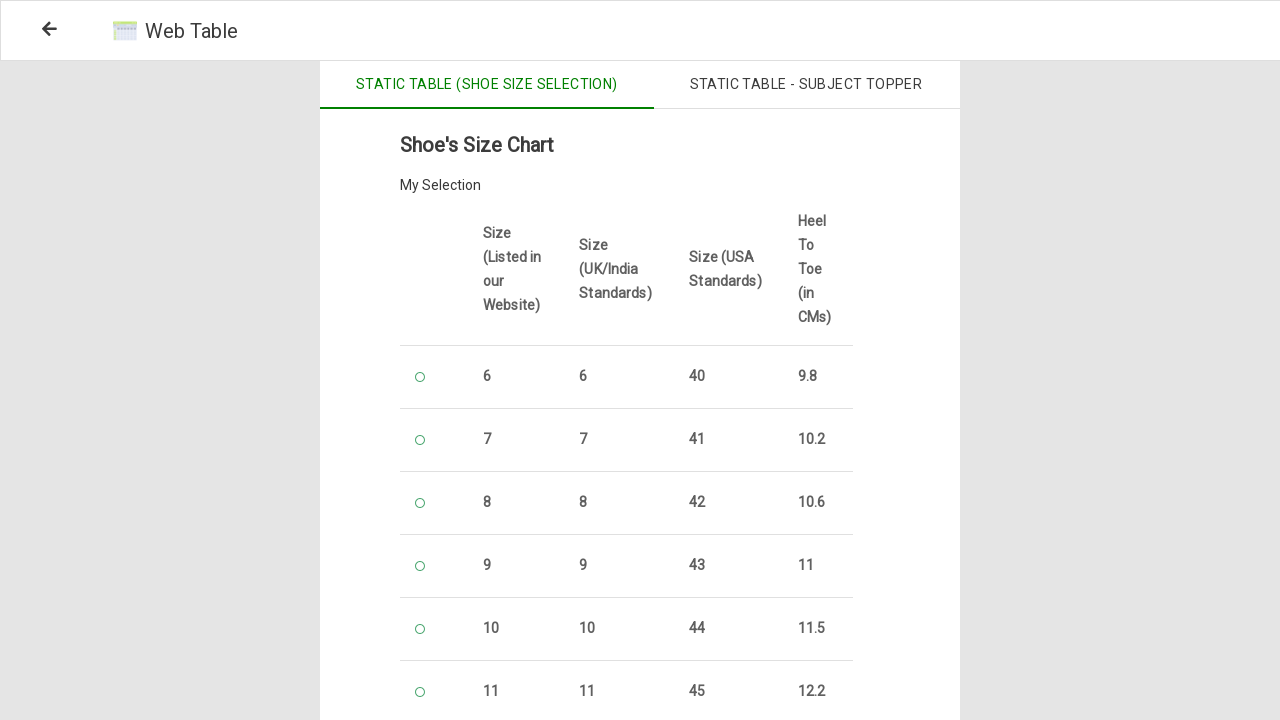

Waited for main table to be visible
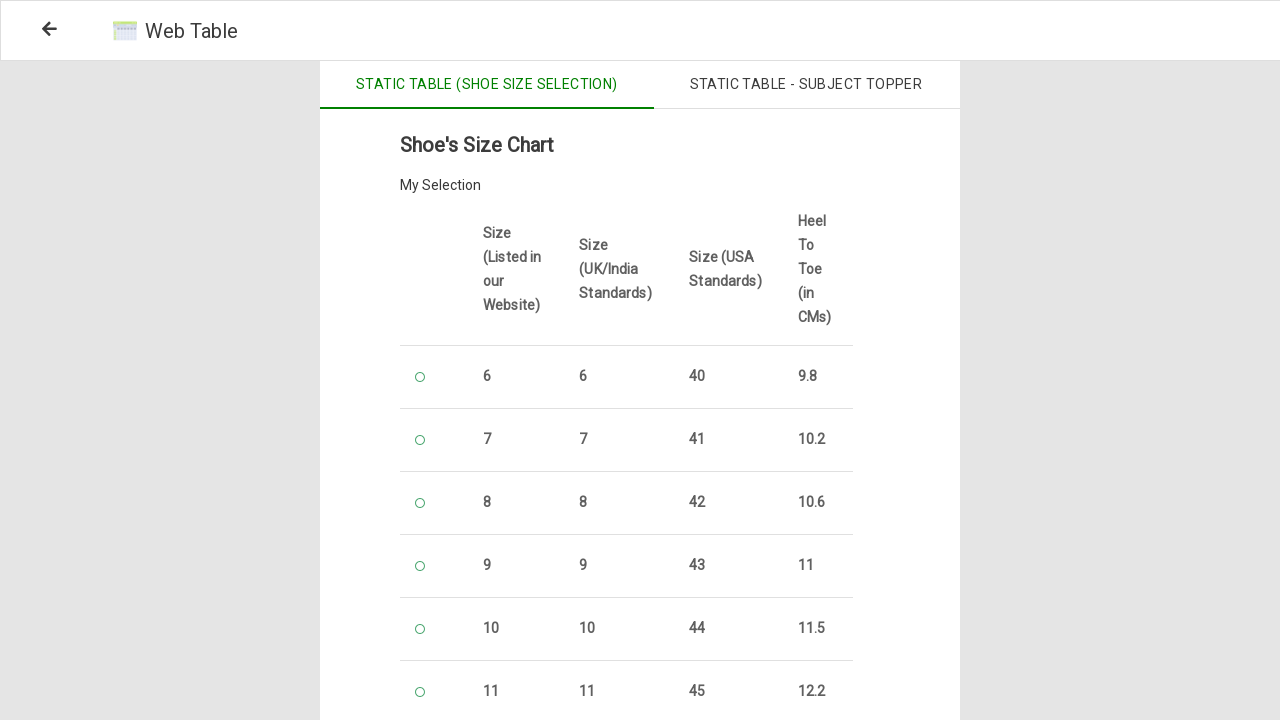

Located main table element
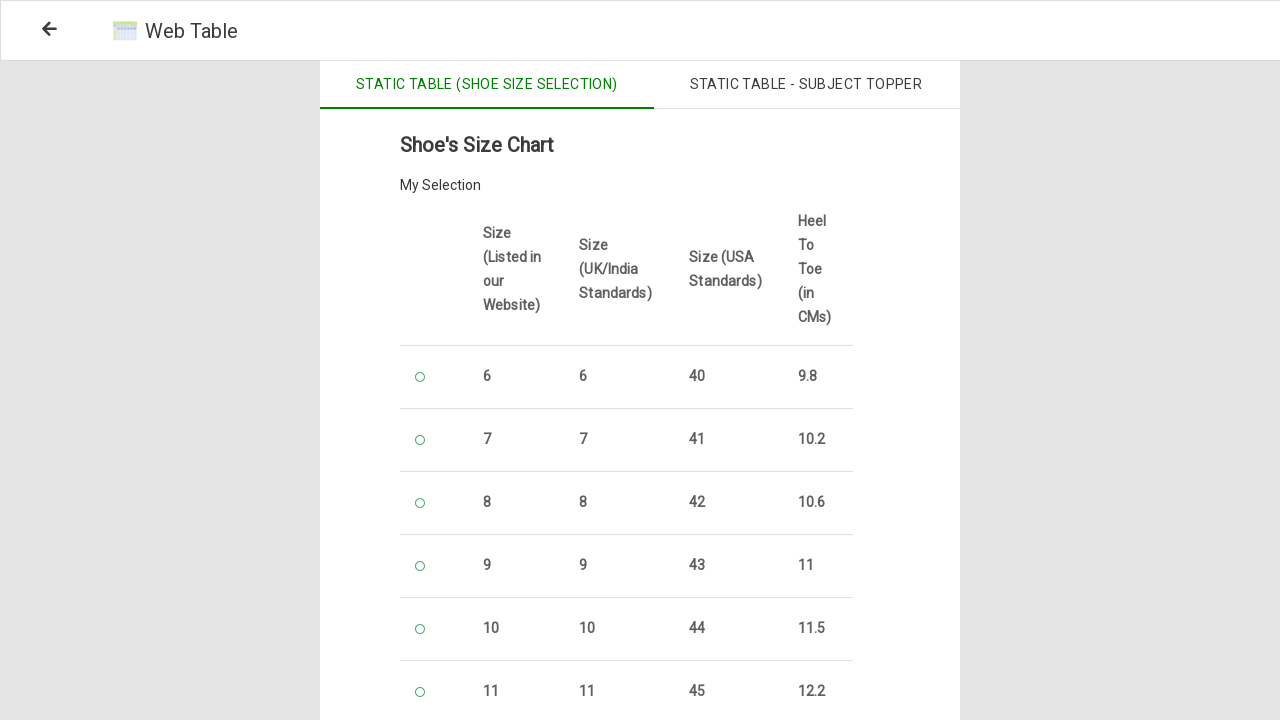

Counted table rows: 8
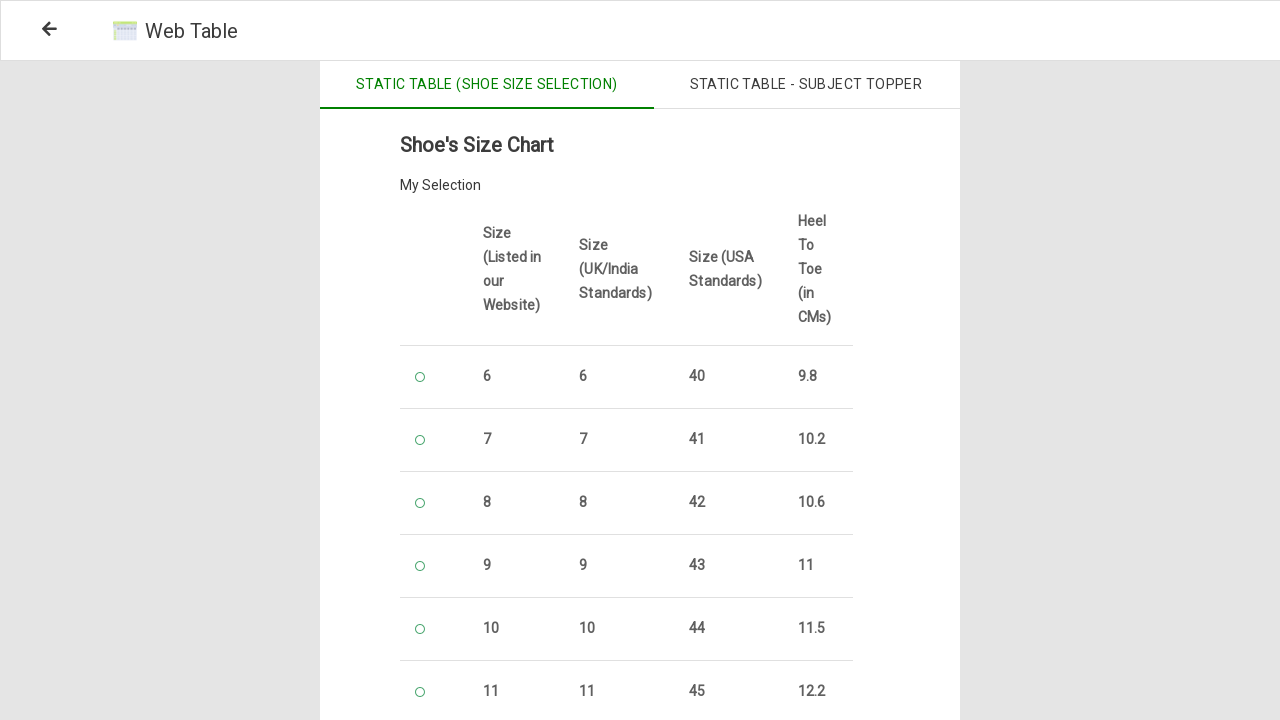

Counted table headers: 5
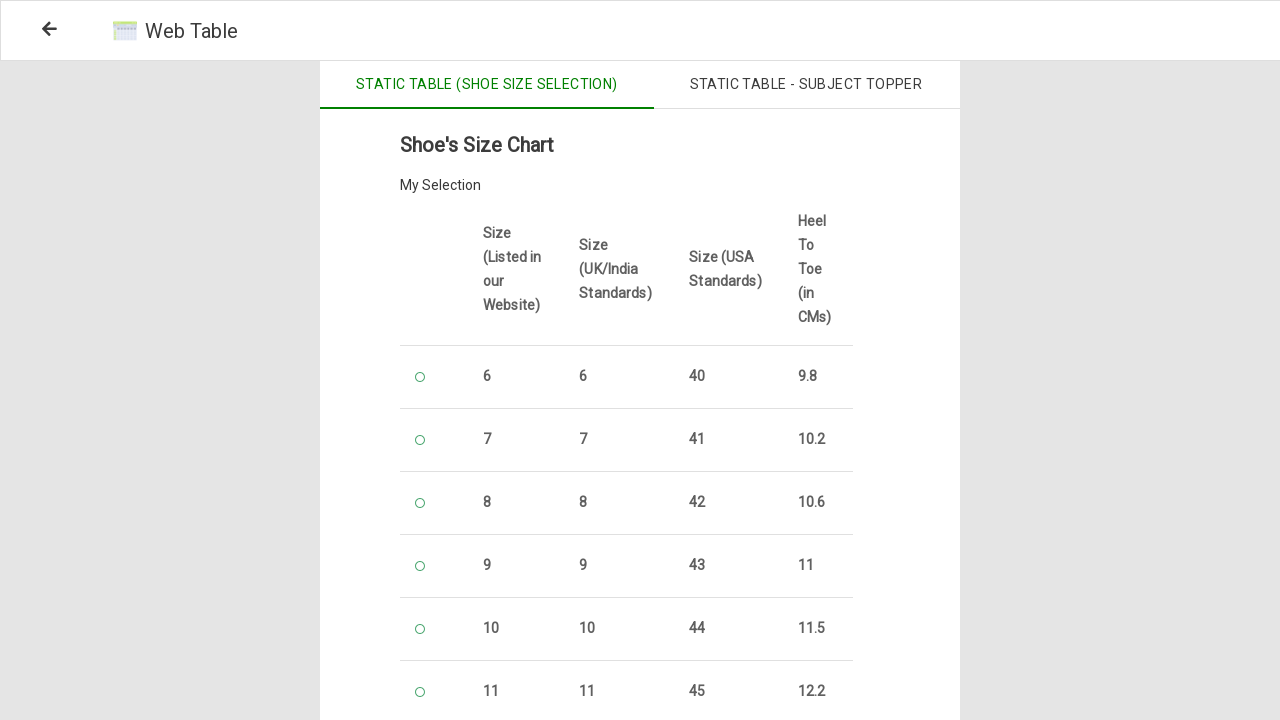

Counted table data cells: 35
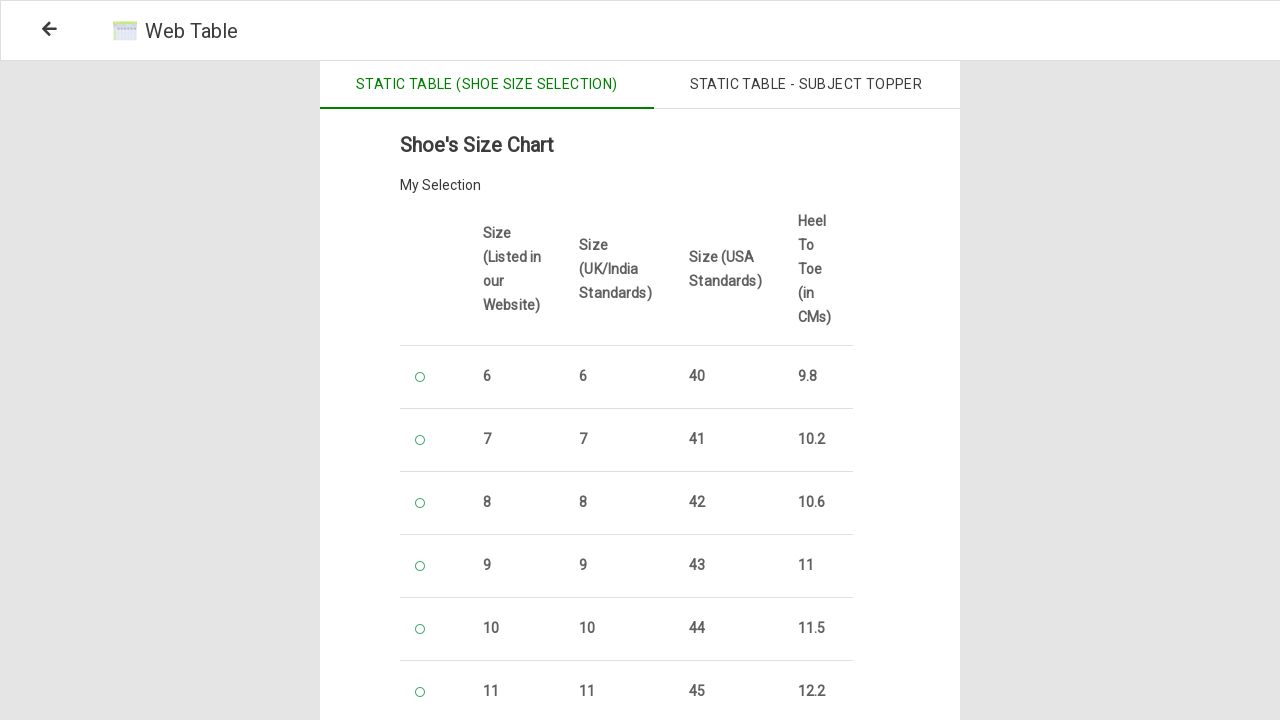

Extracted table headers: ['', 'Size (Listed in our Website)', 'Size (UK/India Standards)', 'Size (USA Standards)', 'Heel To Toe (in CMs)']
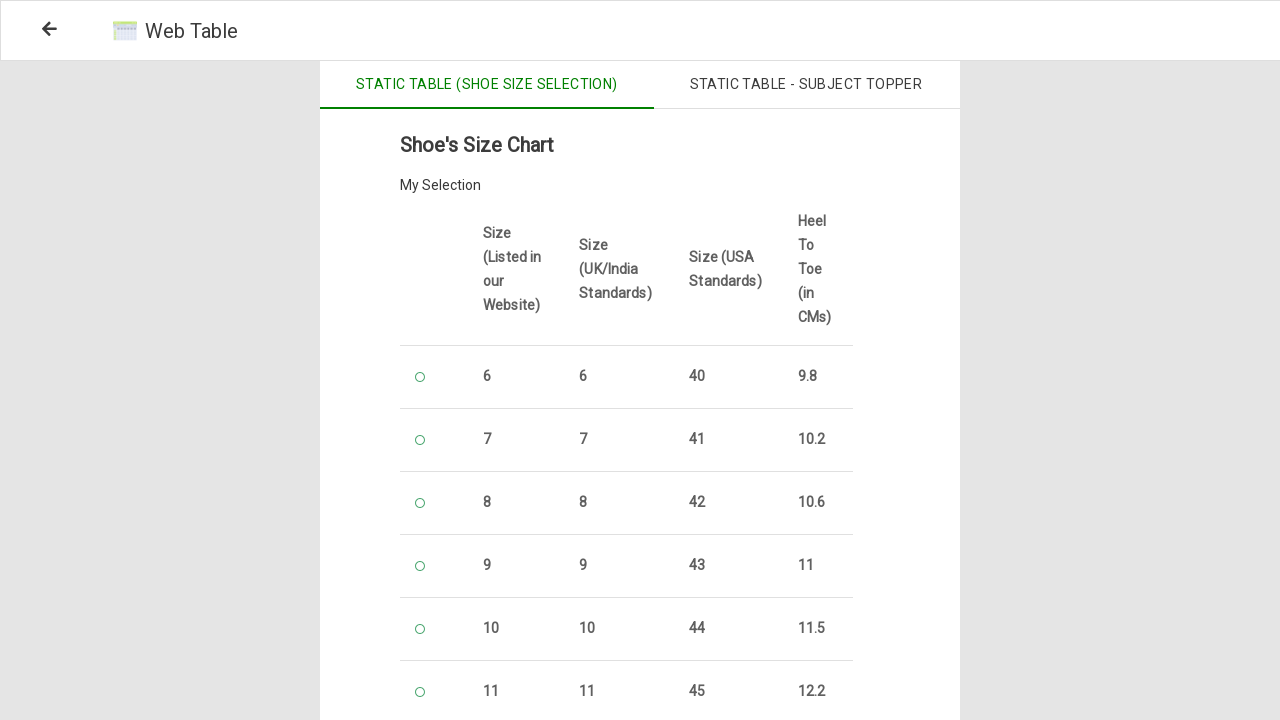

Extracted row 6 data: 10104411.5
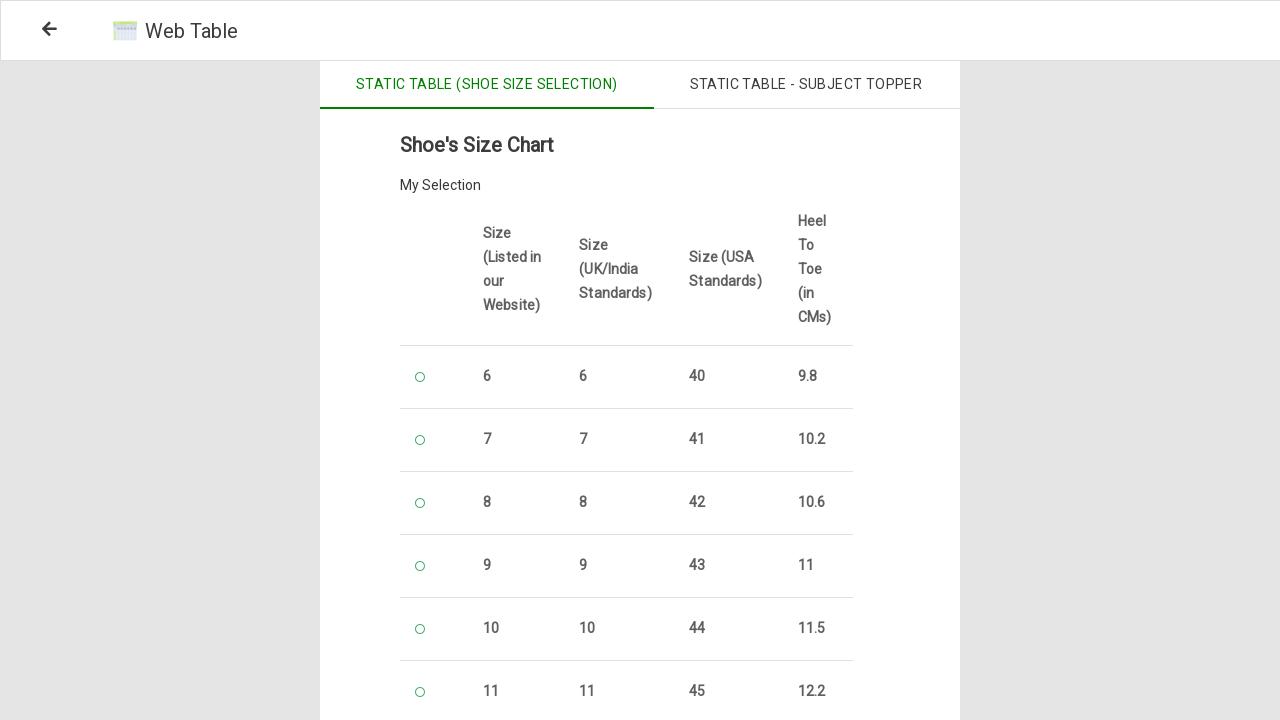

Clicked on Subject Topper tab at (806, 85) on text='Static Table - Subject Topper'
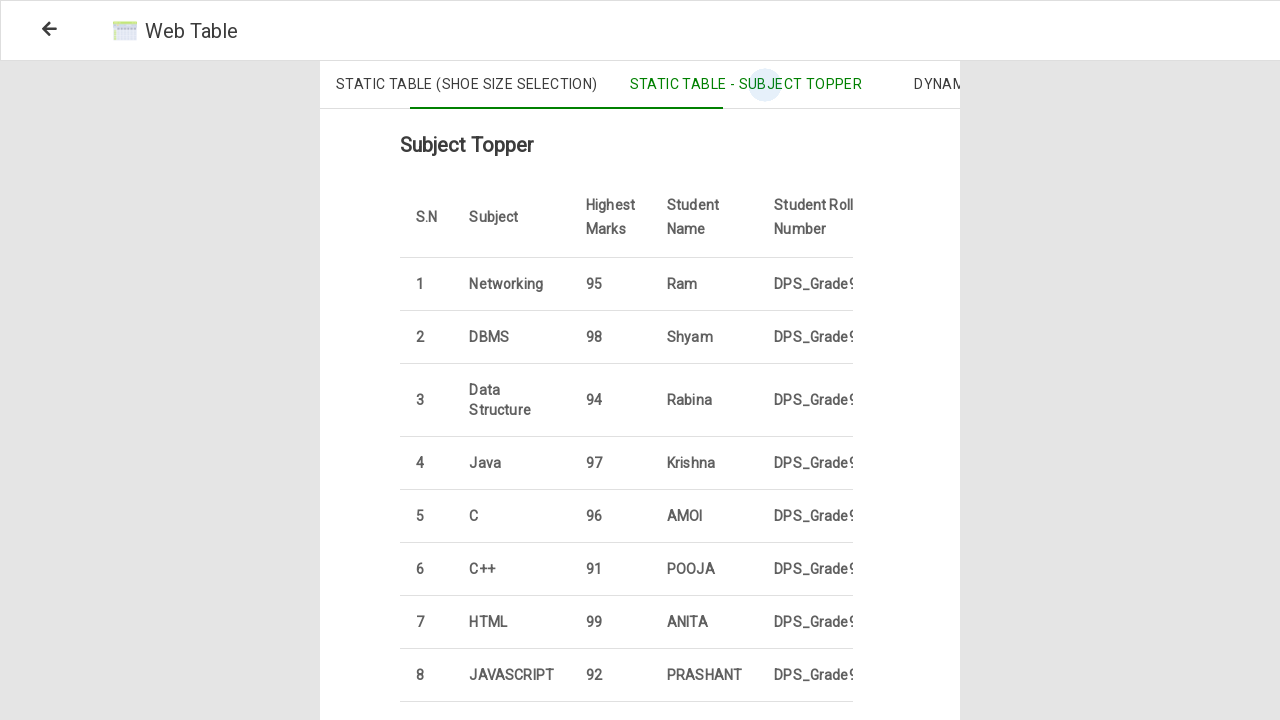

Waited for subject table to load
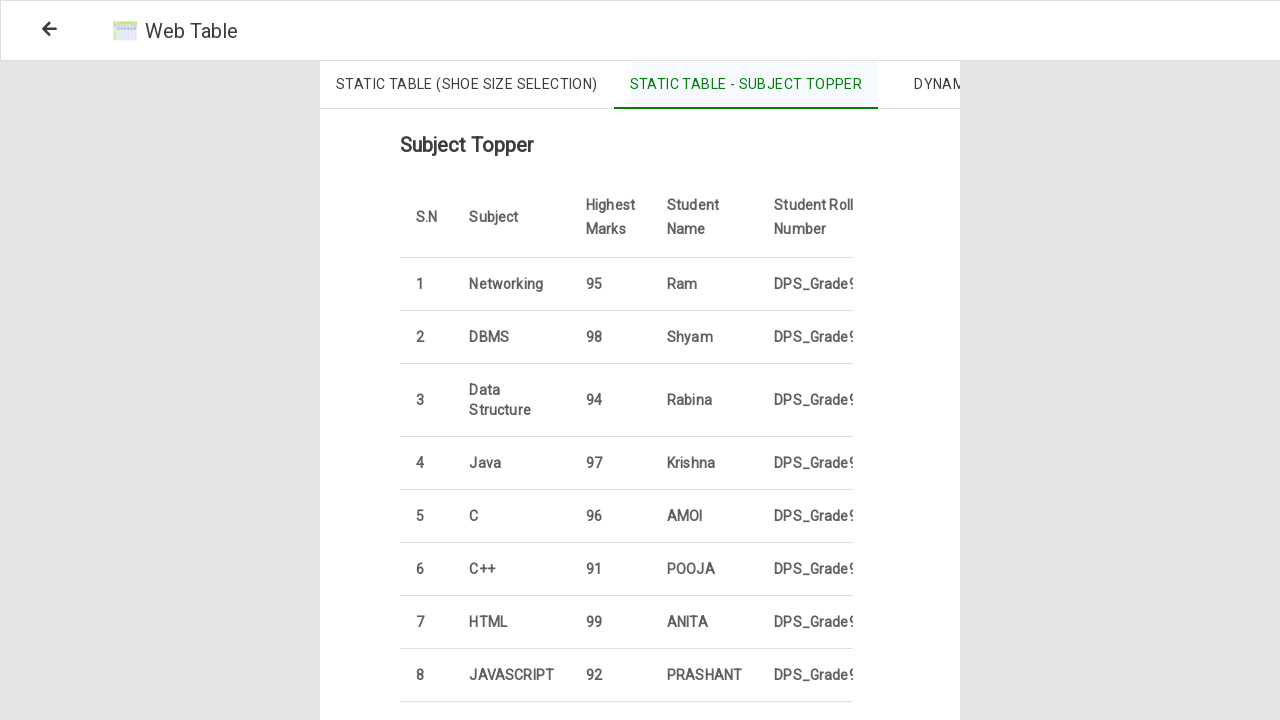

Located subject table element
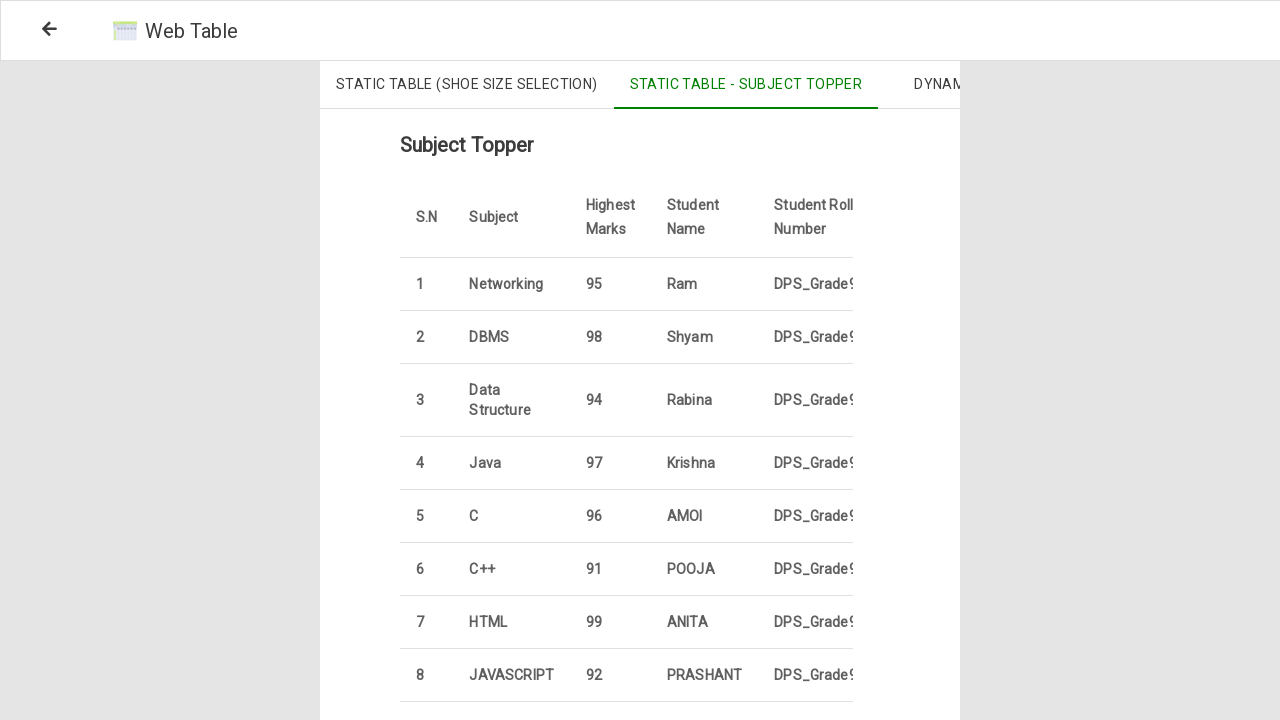

Counted subject table rows: 11
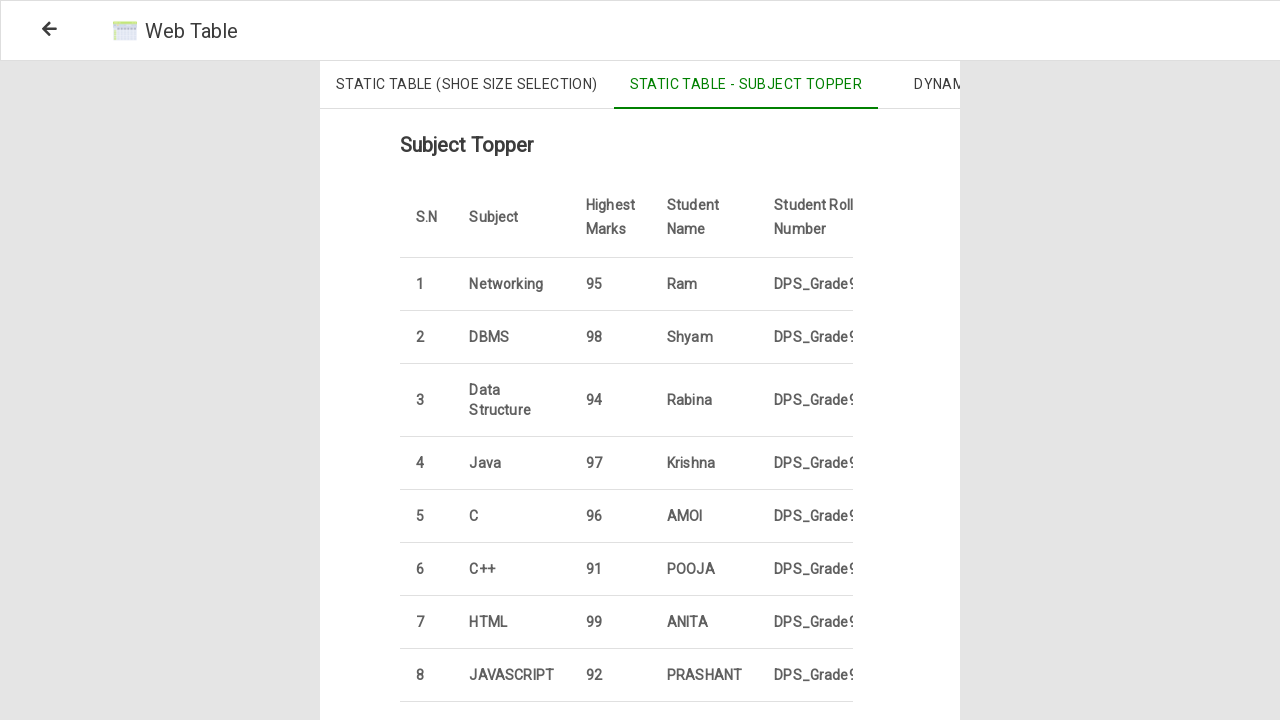

Counted subject table headers: 5
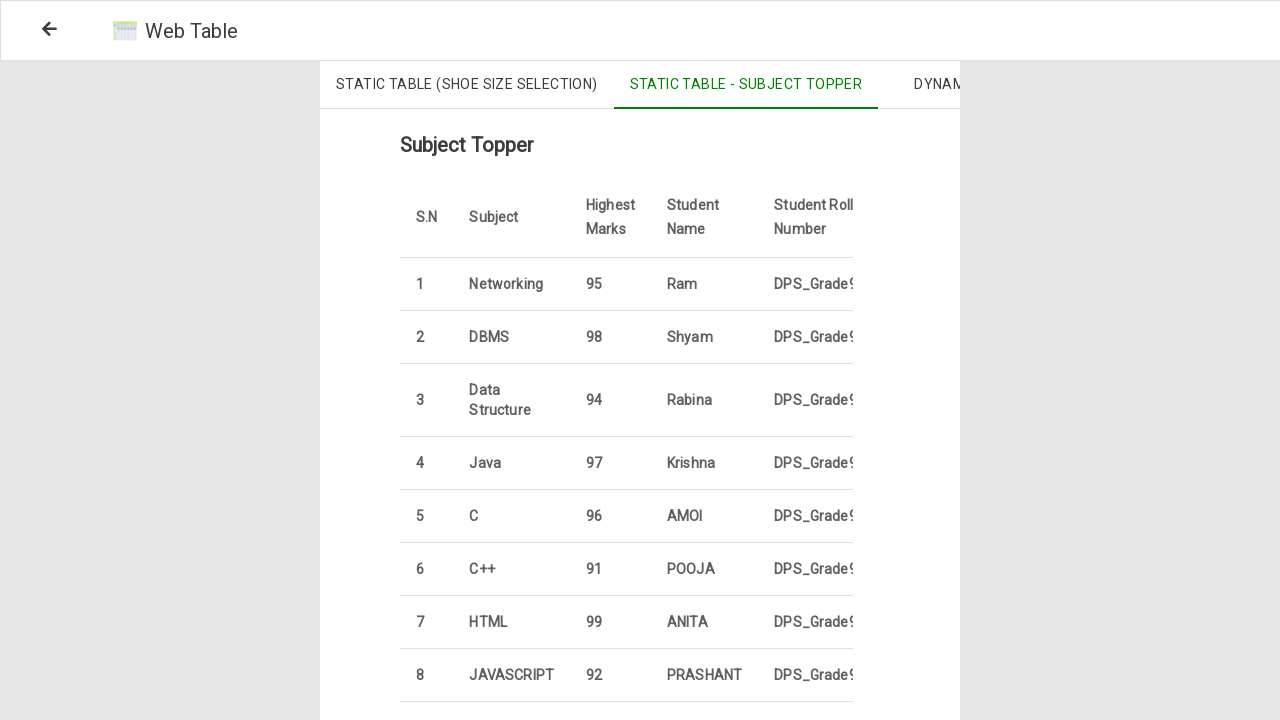

Counted subject table data cells: 50
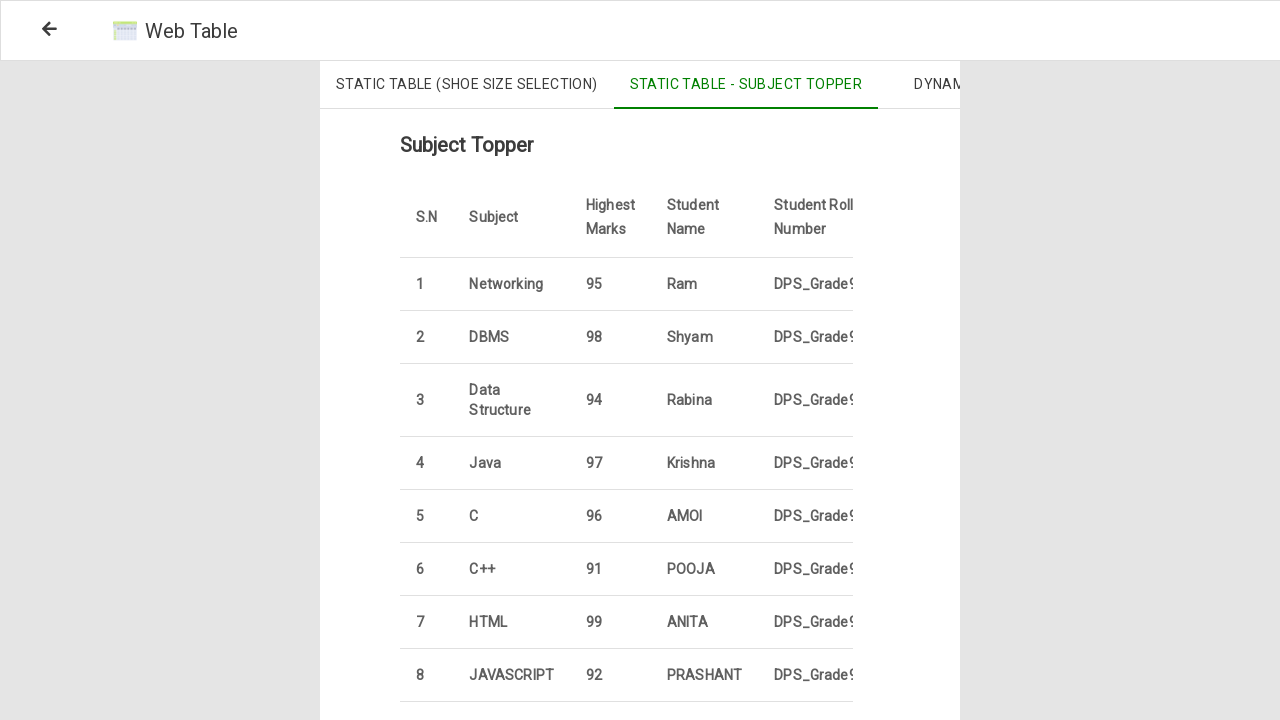

Extracted subject table headers: ['S.N', 'Subject', 'Highest Marks', 'Student Name', 'Student Roll Number']
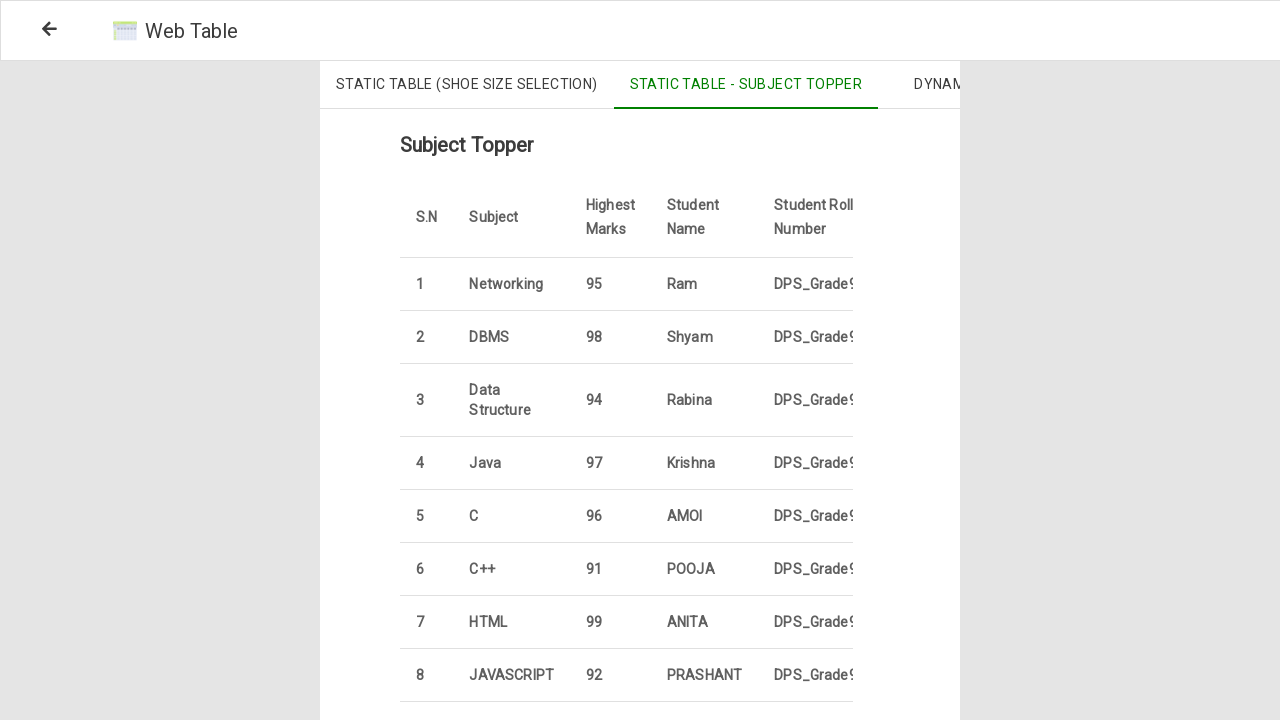

Extracted subjects from second column: ['Networking', 'DBMS', 'Data Structure', 'Java', 'C', 'C++', 'HTML', 'JAVASCRIPT', 'RUBY', 'PYTHON']
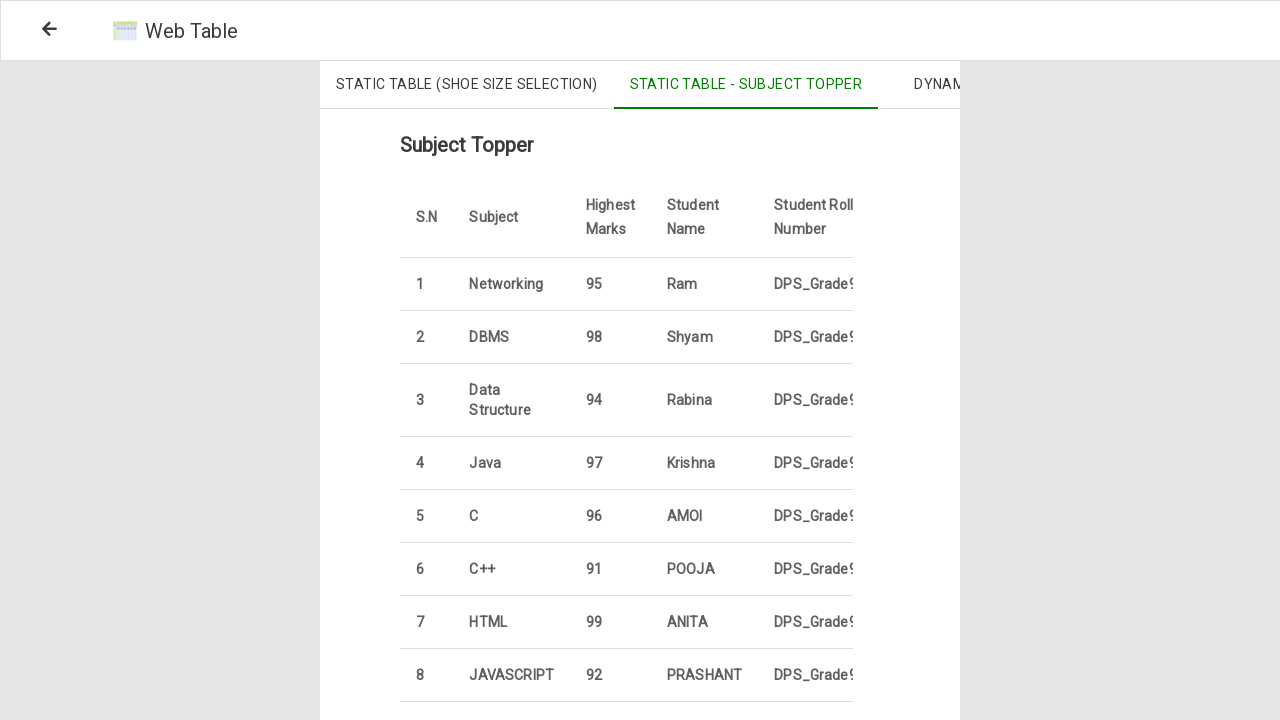

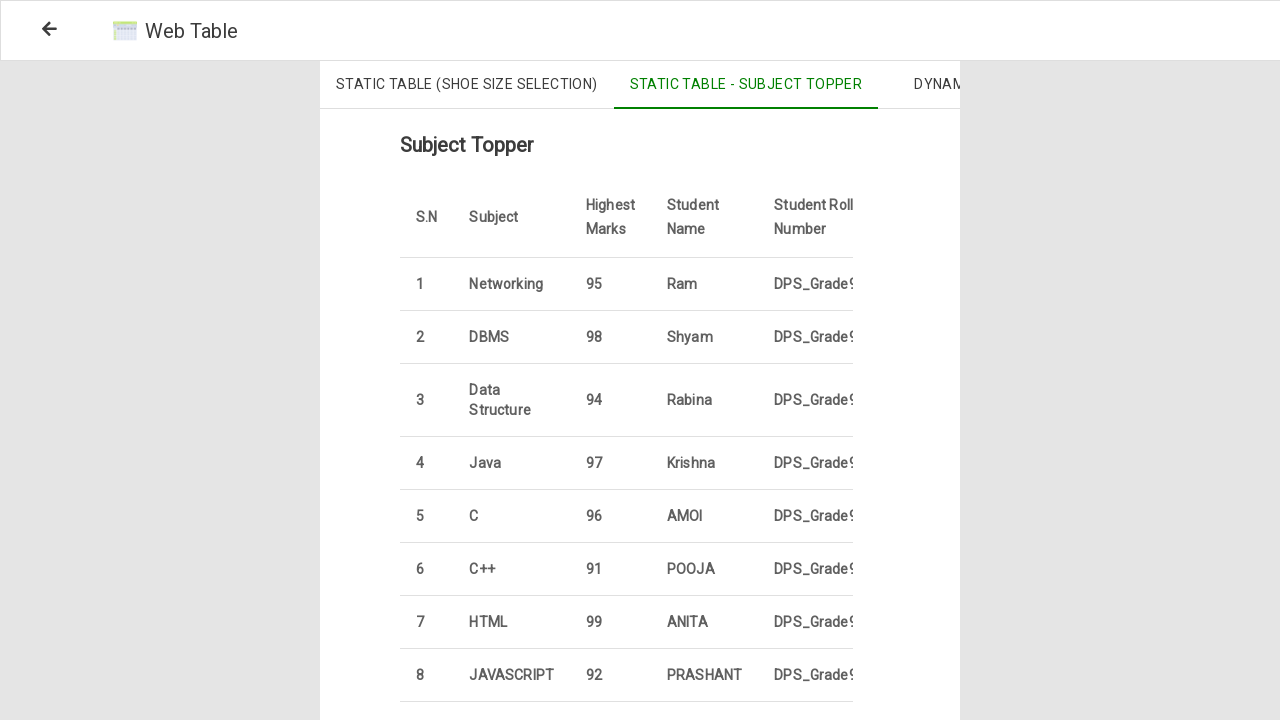